Tests handling of a simple JavaScript alert by accepting it

Starting URL: https://the-internet.herokuapp.com/javascript_alerts

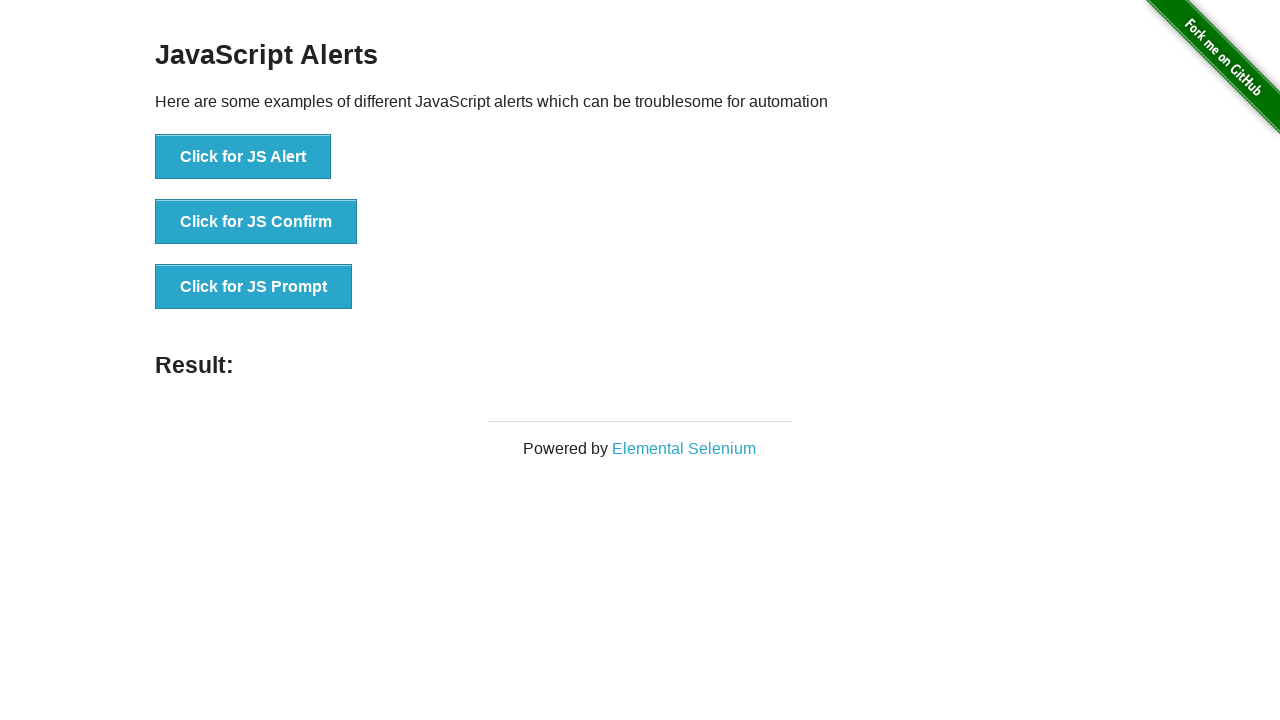

Clicked button to trigger JavaScript alert at (243, 157) on xpath=//button[normalize-space()='Click for JS Alert']
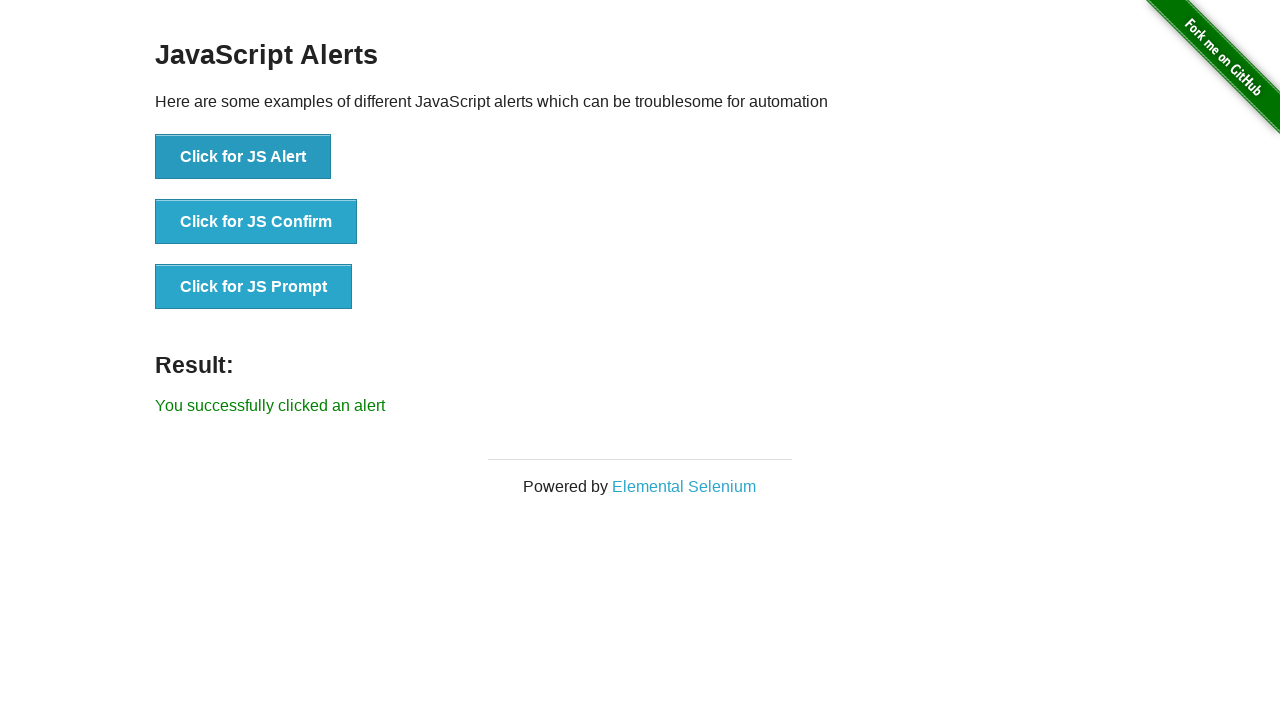

Set up dialog handler to accept alert
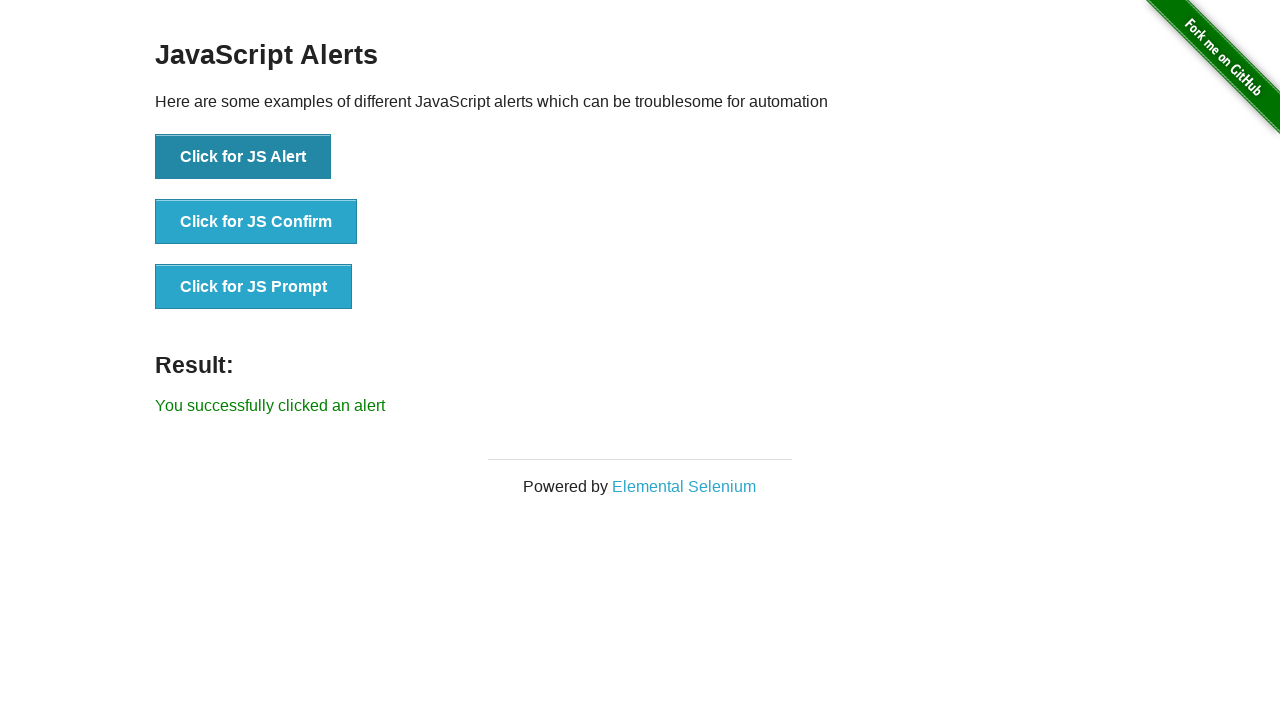

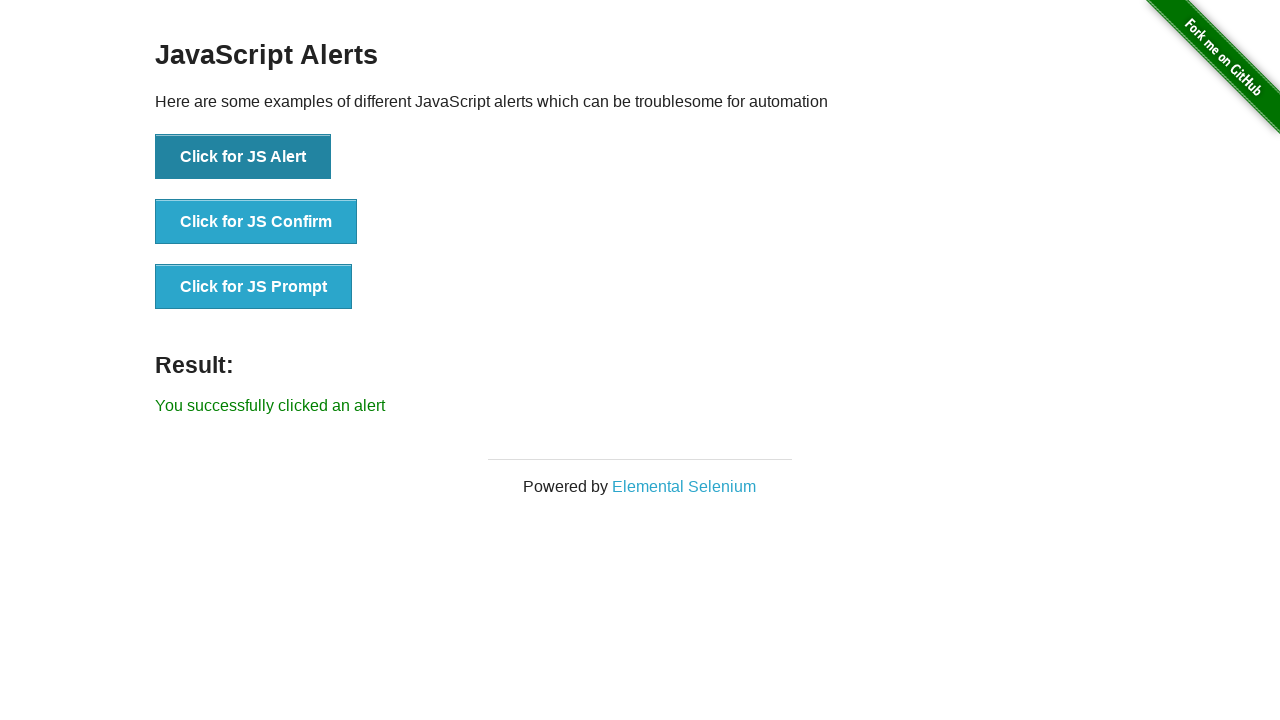